Tests JavaScript injection capabilities by loading jQuery Growl library and displaying various notification messages on a webpage for debugging visualization purposes.

Starting URL: http://the-internet.herokuapp.com

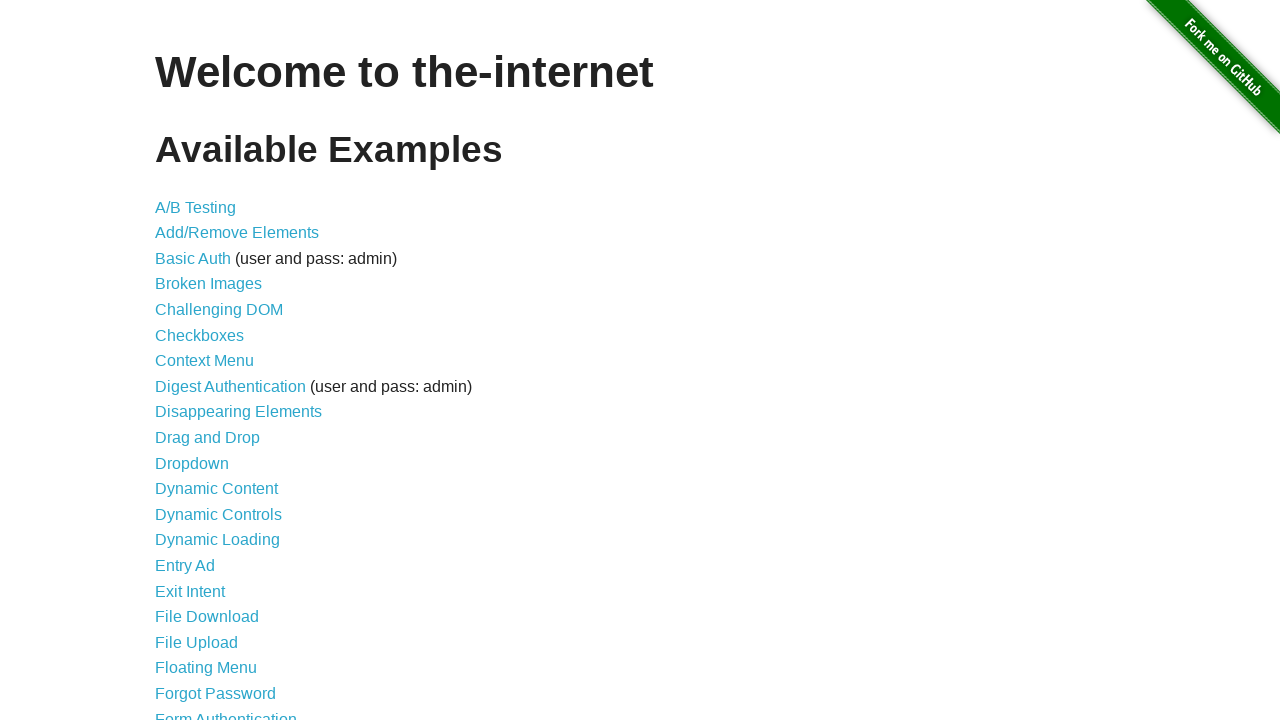

Injected jQuery library into page if not already present
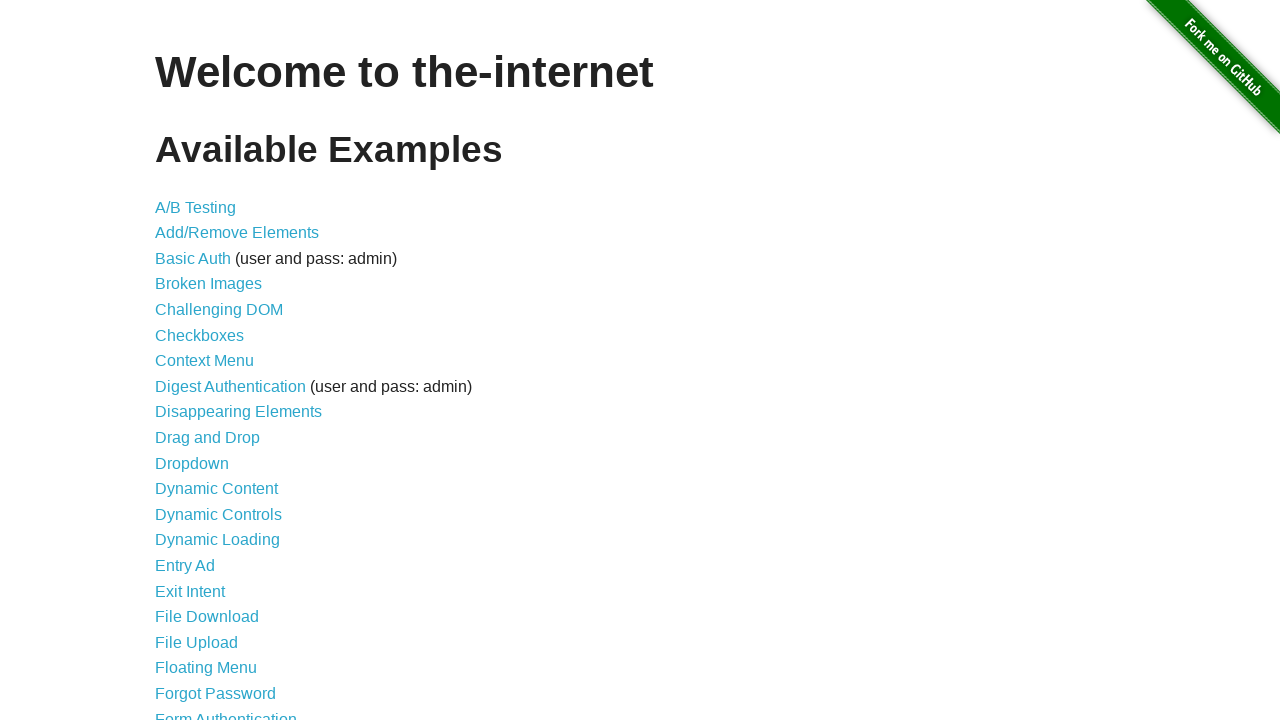

Waited for jQuery to load and become available
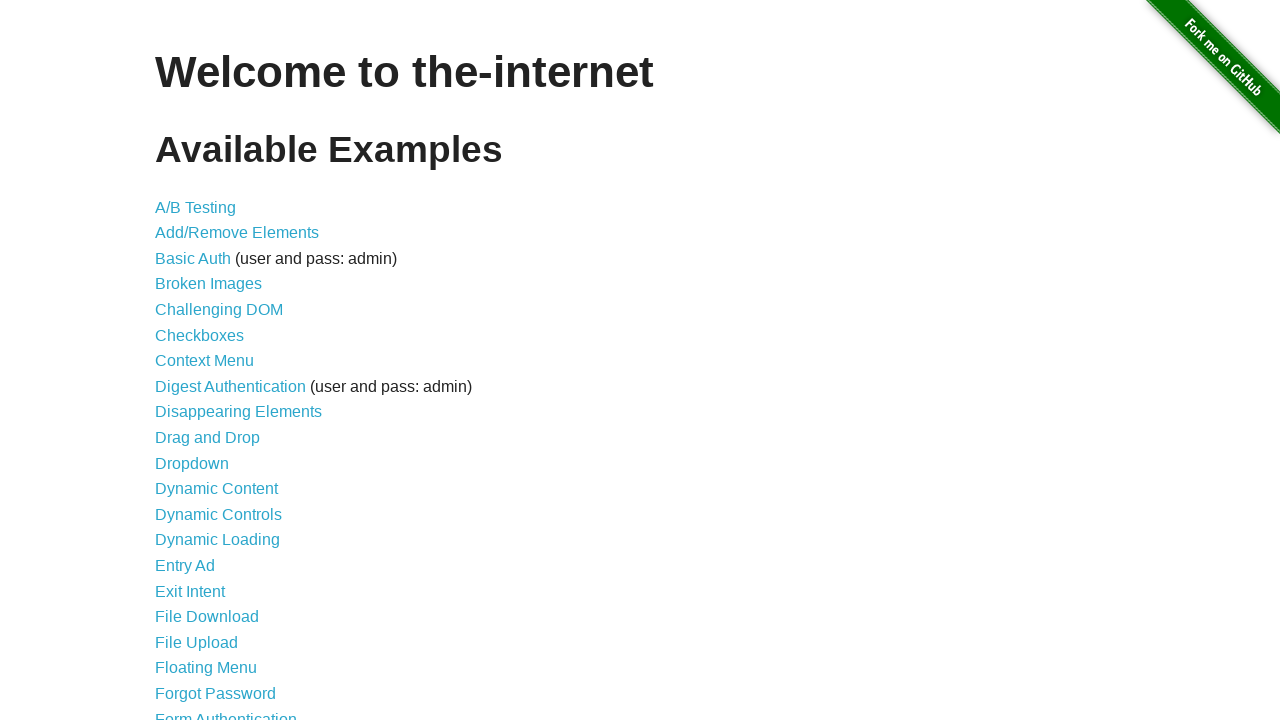

Loaded jQuery Growl library script
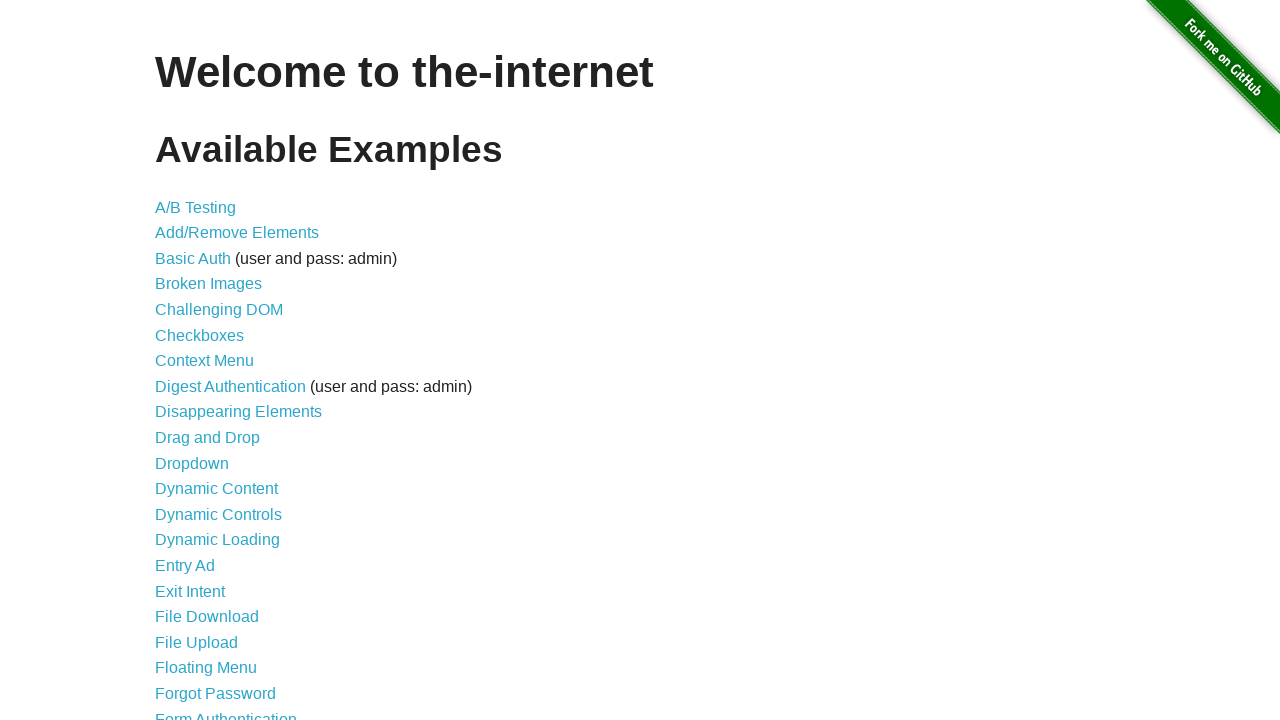

Injected jQuery Growl CSS stylesheet into page
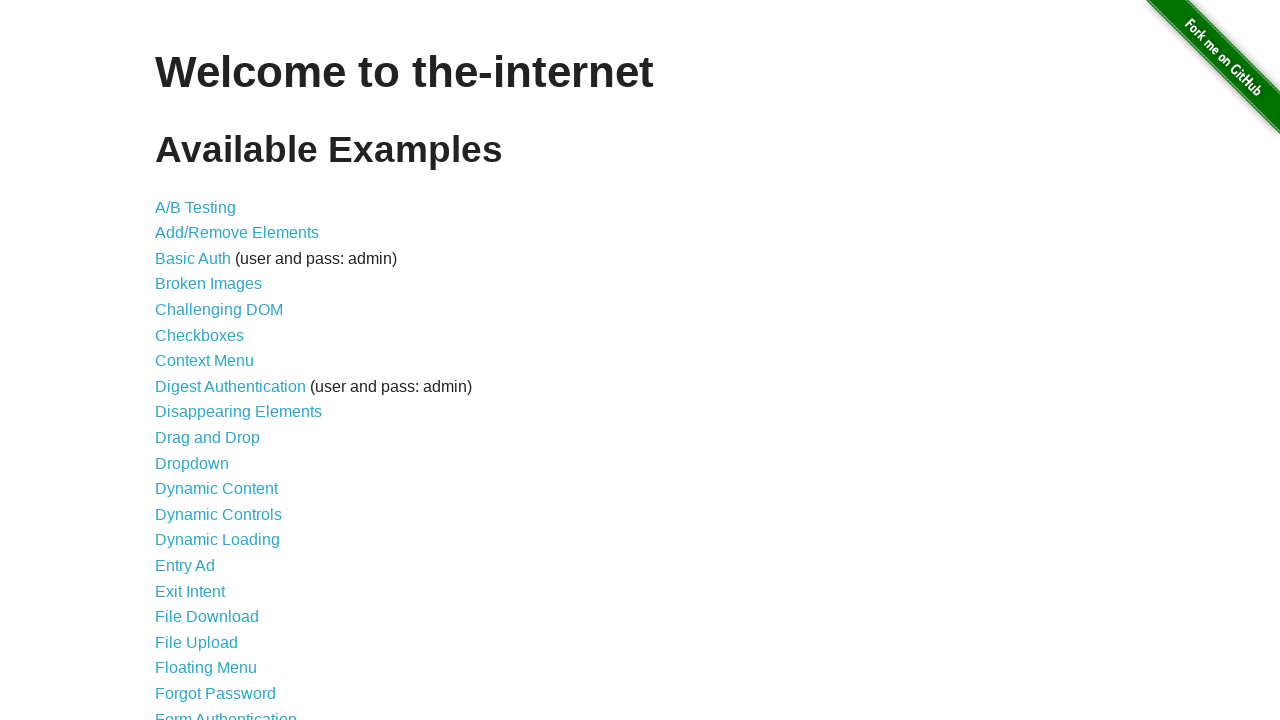

Waited for jQuery Growl plugin to be fully loaded and available
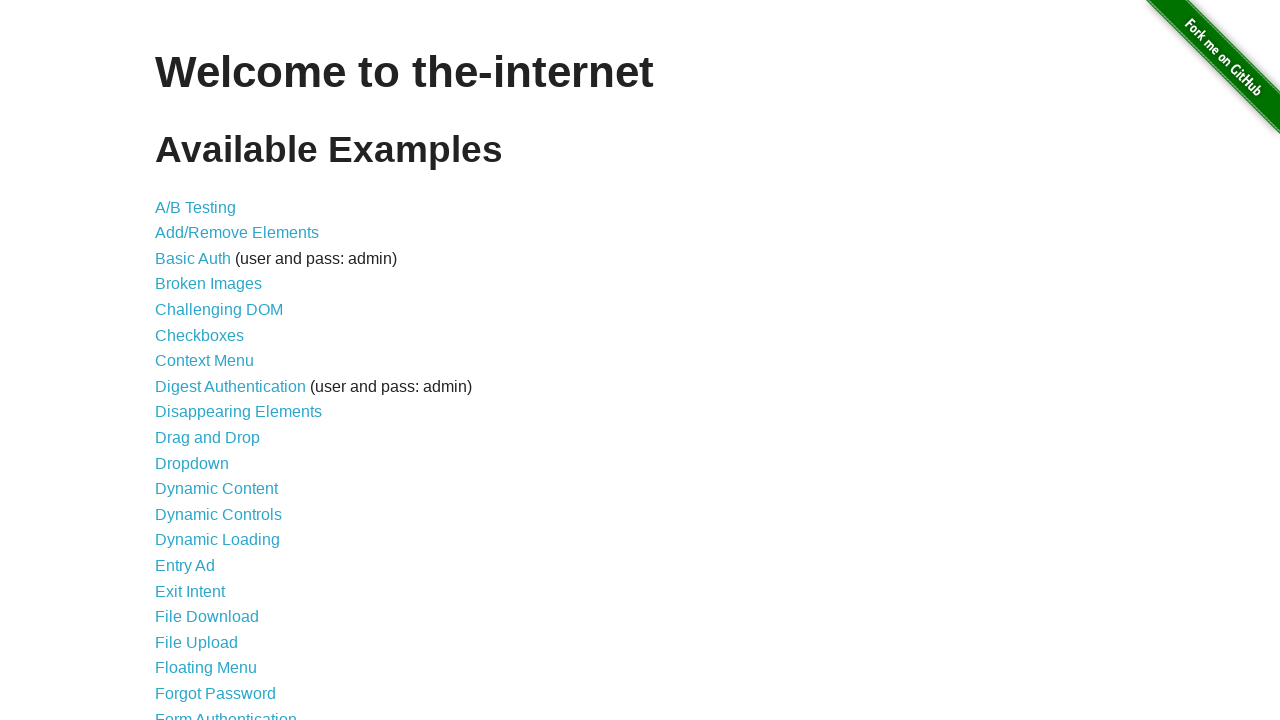

Triggered plain GET notification using jQuery Growl
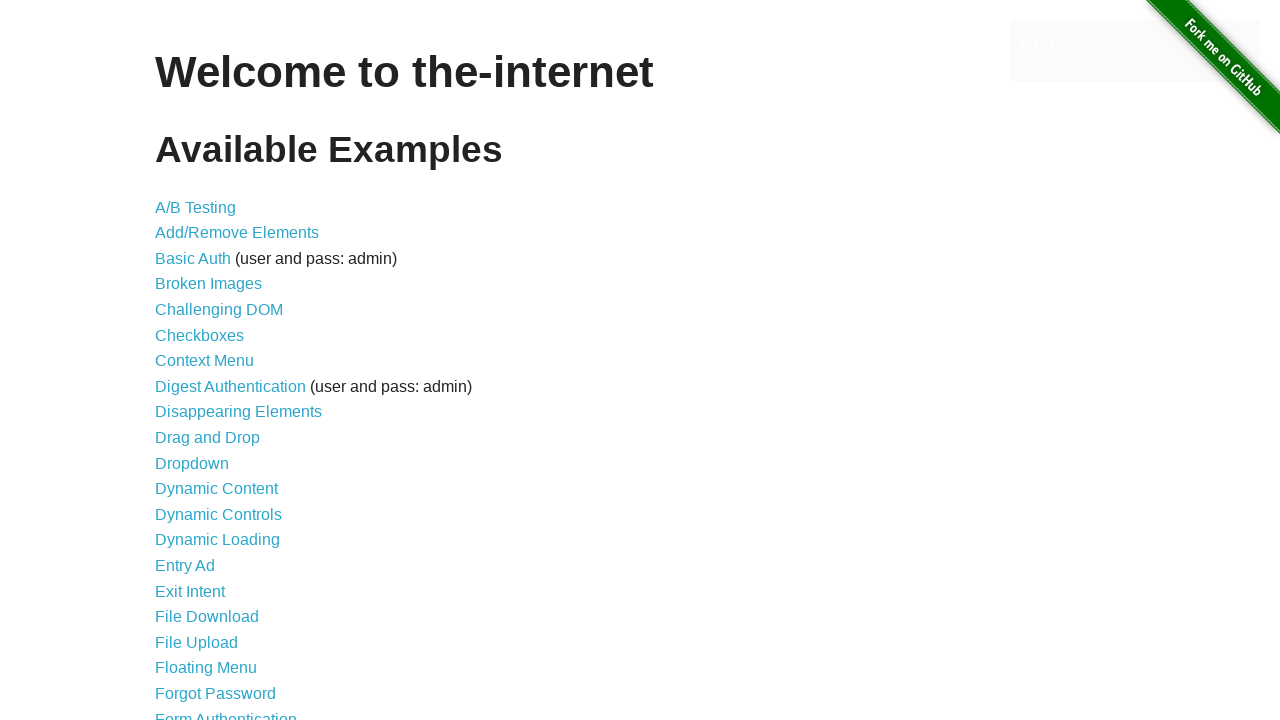

Triggered error notification using jQuery Growl
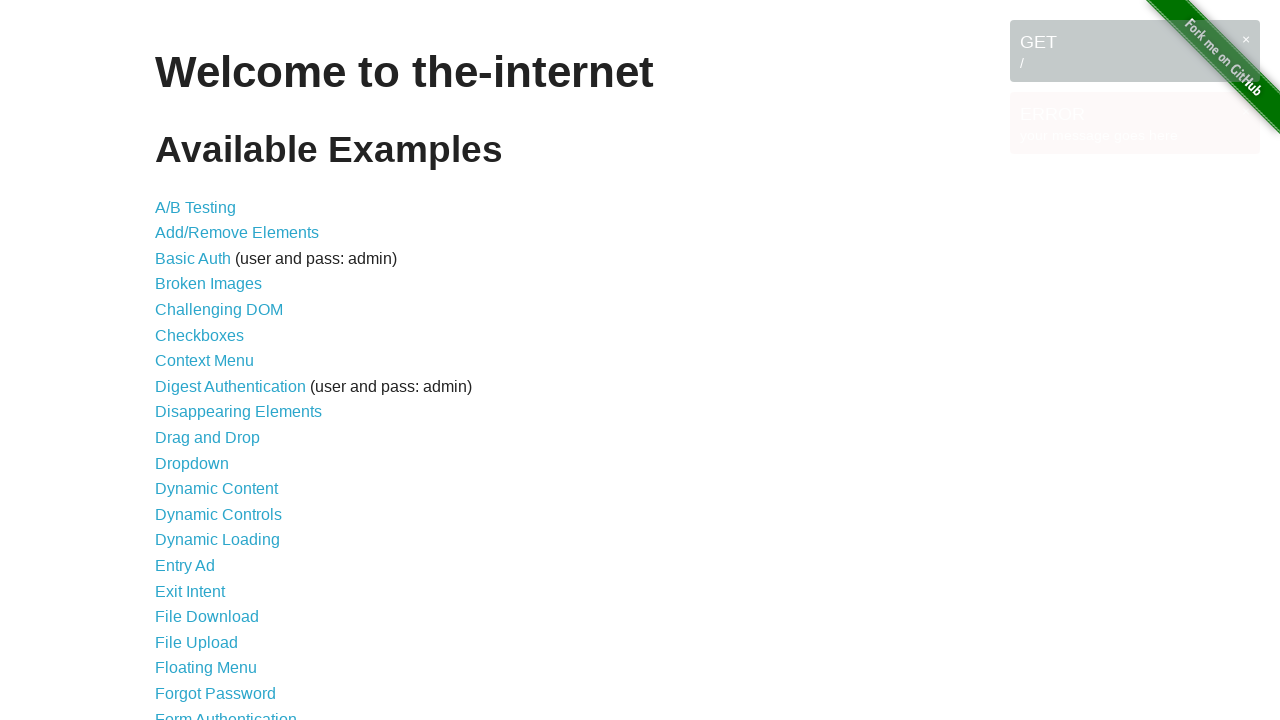

Triggered notice notification using jQuery Growl
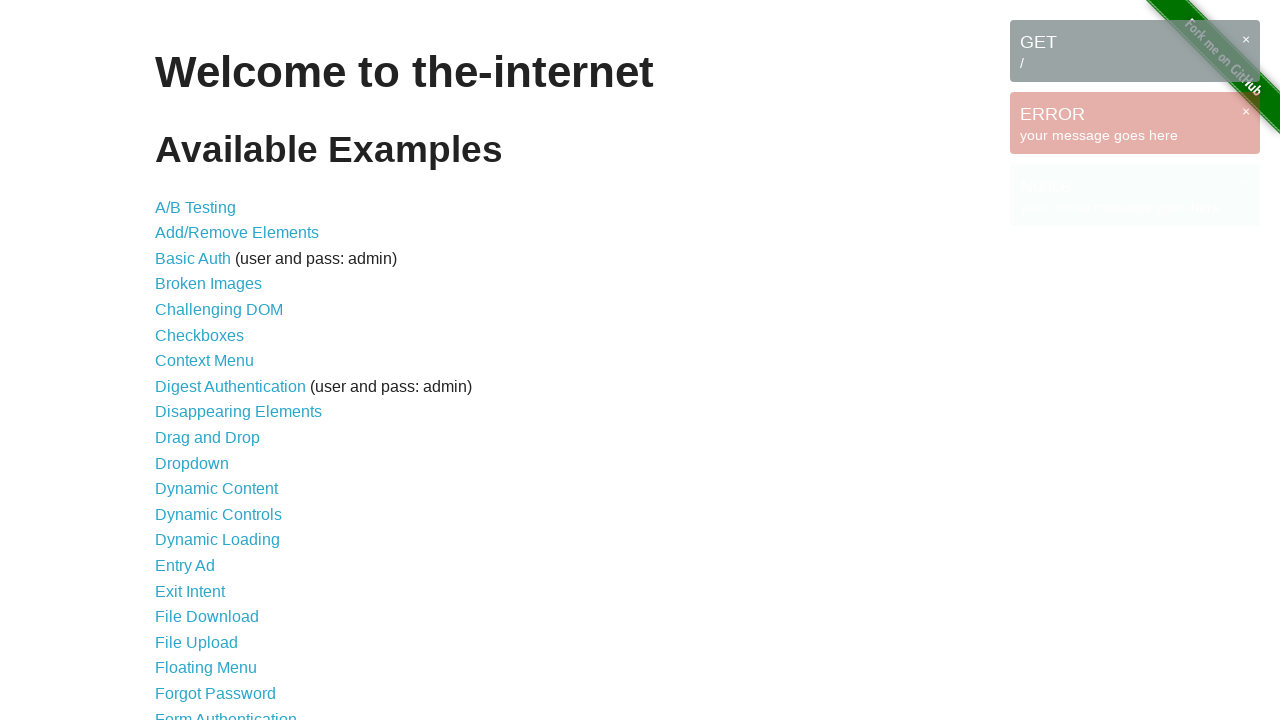

Triggered warning notification using jQuery Growl
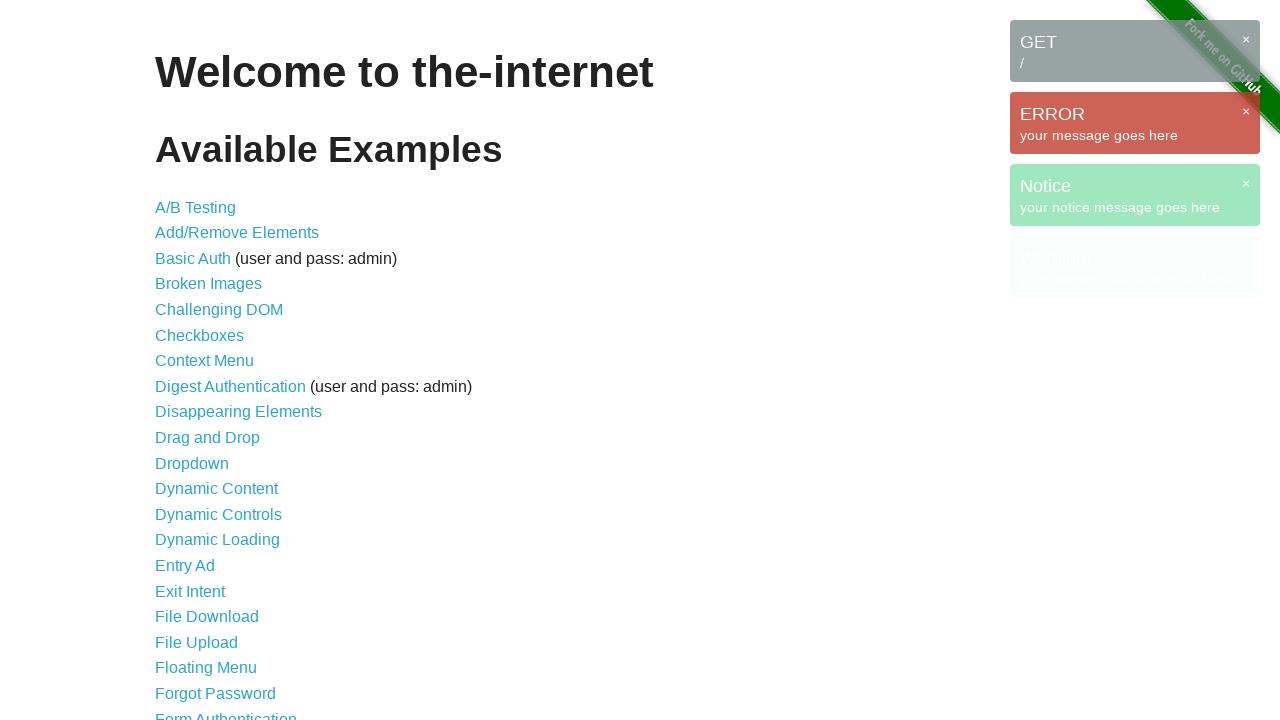

Waited 3 seconds to view all displayed notifications
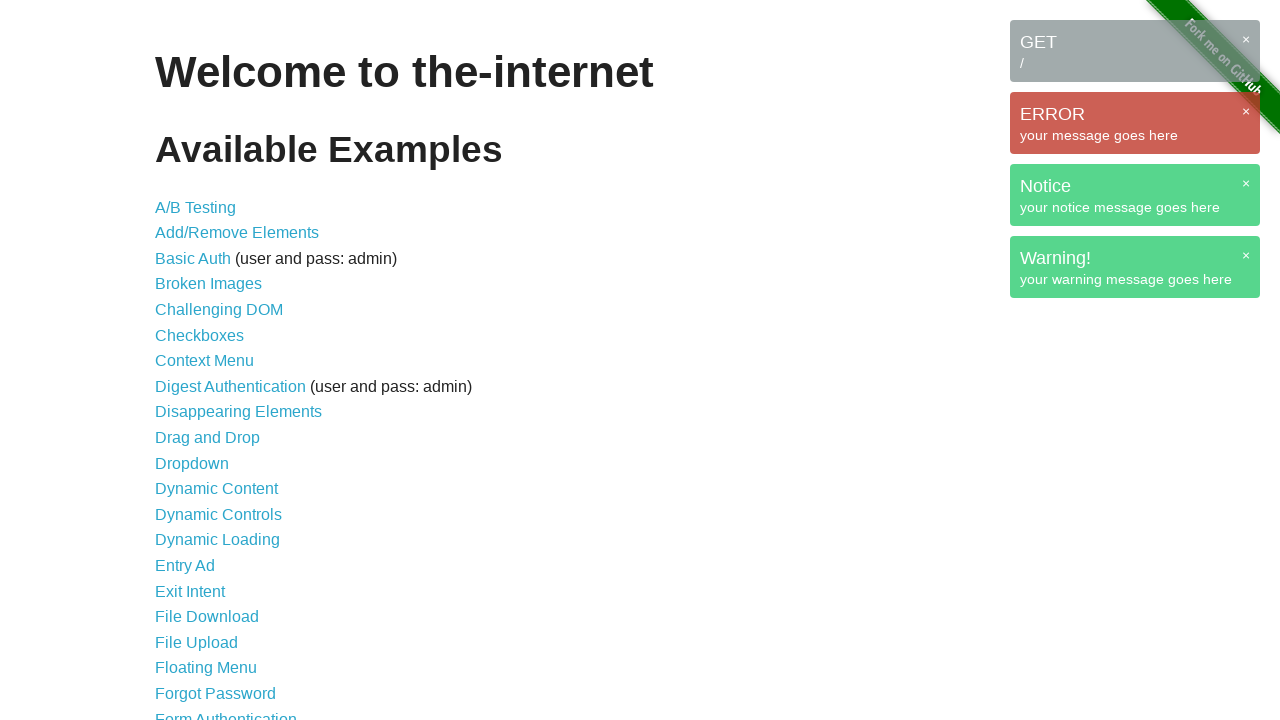

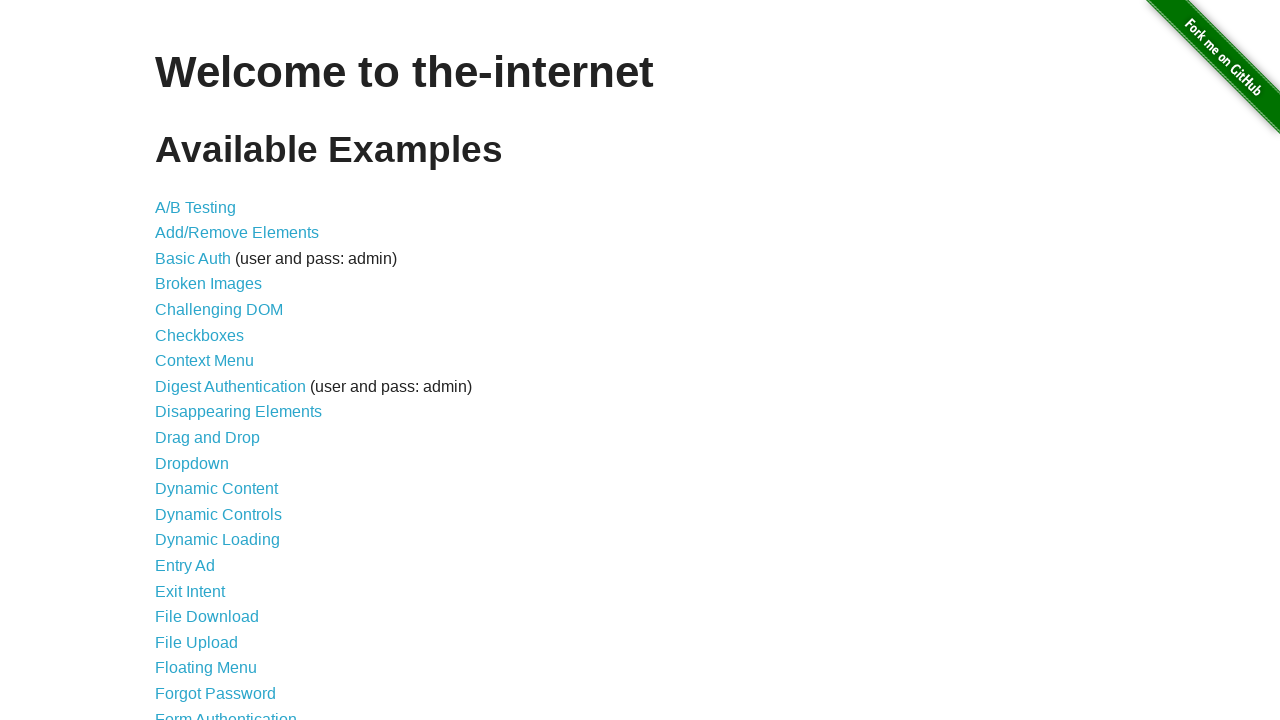